Navigates to Mount Sinai website and hovers over the About Us menu

Starting URL: https://www.mountsinai.org/

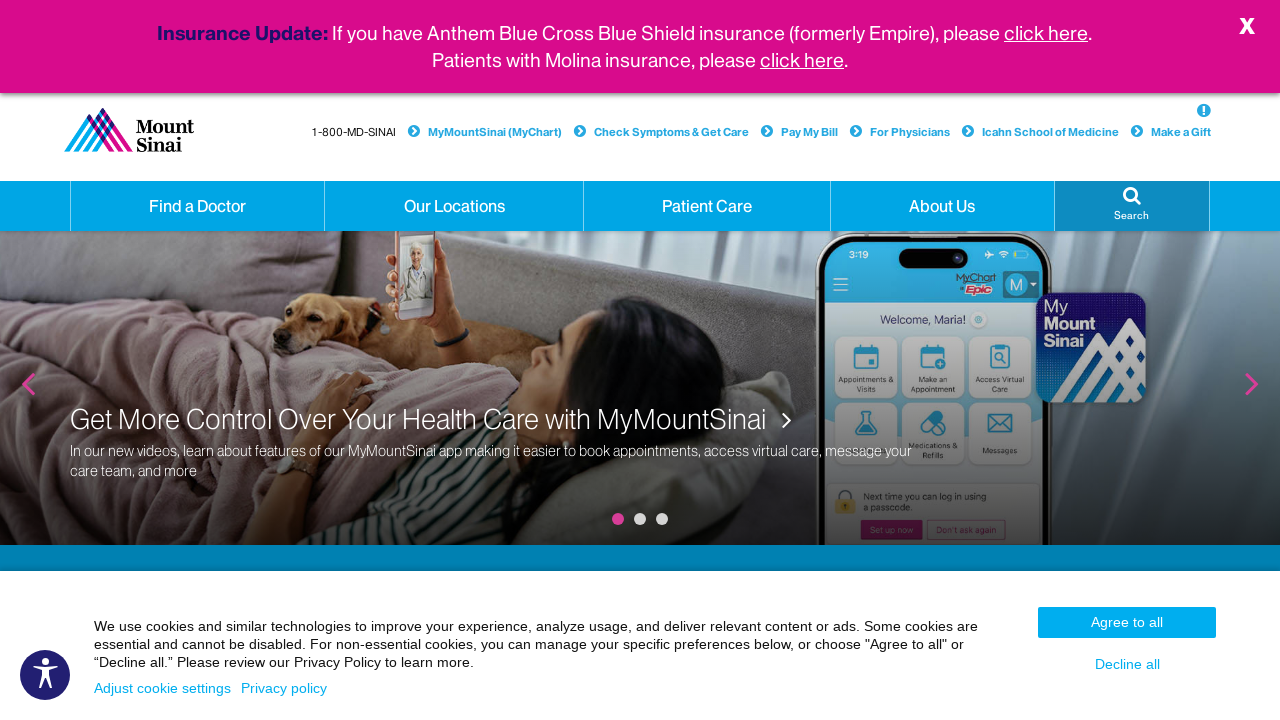

Navigated to Mount Sinai website
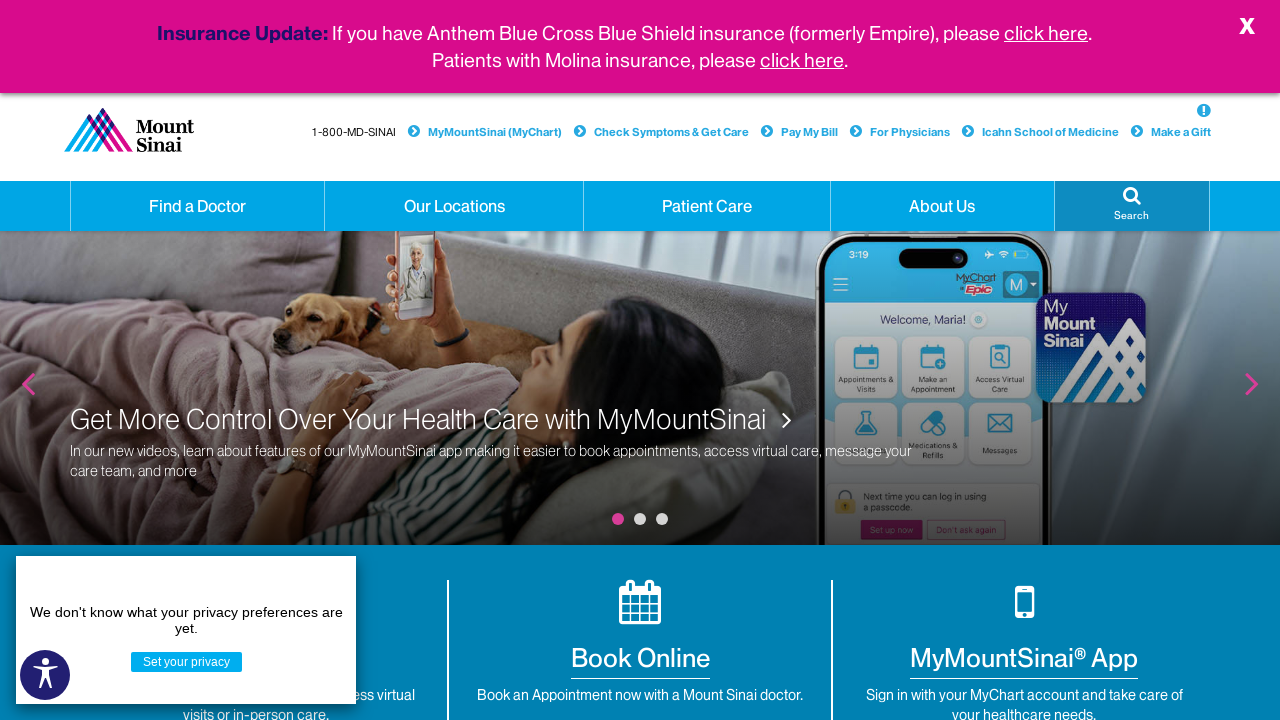

Hovered over About Us menu at (942, 206) on xpath=//a[@class='hidden-xs dropdown' and contains(text(),'About Us')]
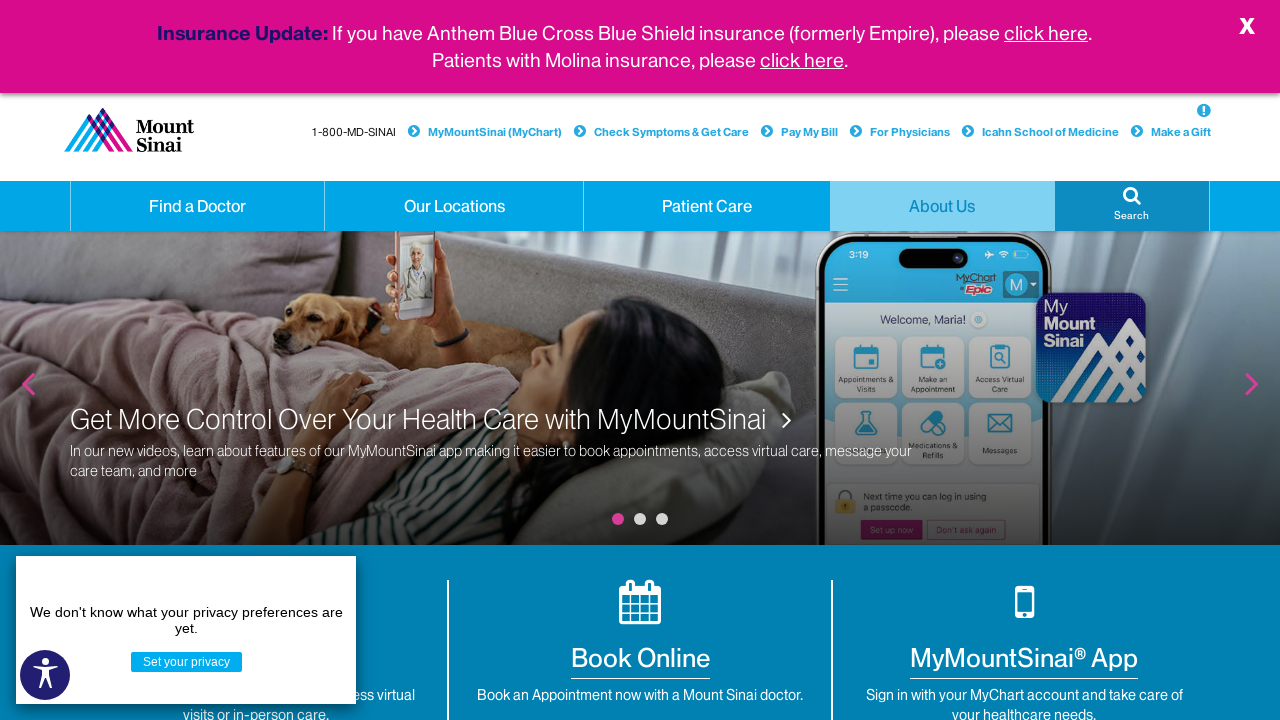

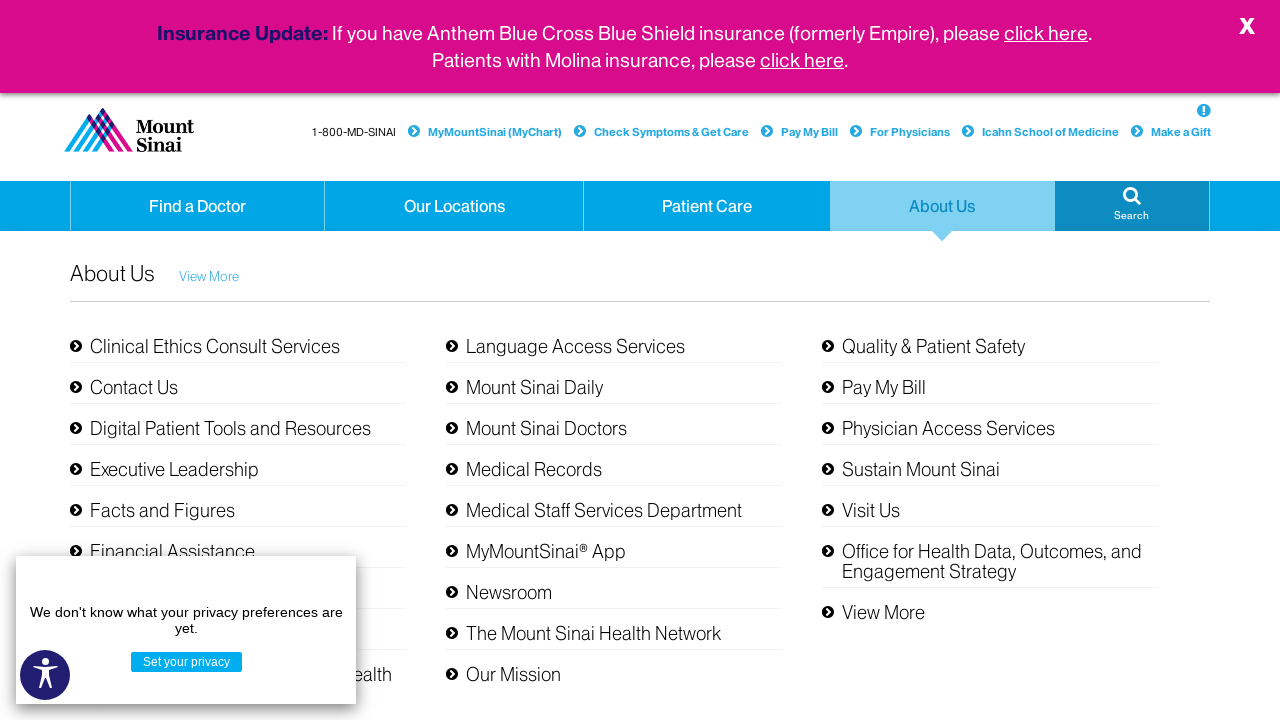